Tests the add/remove elements functionality by clicking the "Add Element" button multiple times and verifying that elements are added to the page

Starting URL: http://the-internet.herokuapp.com/add_remove_elements/

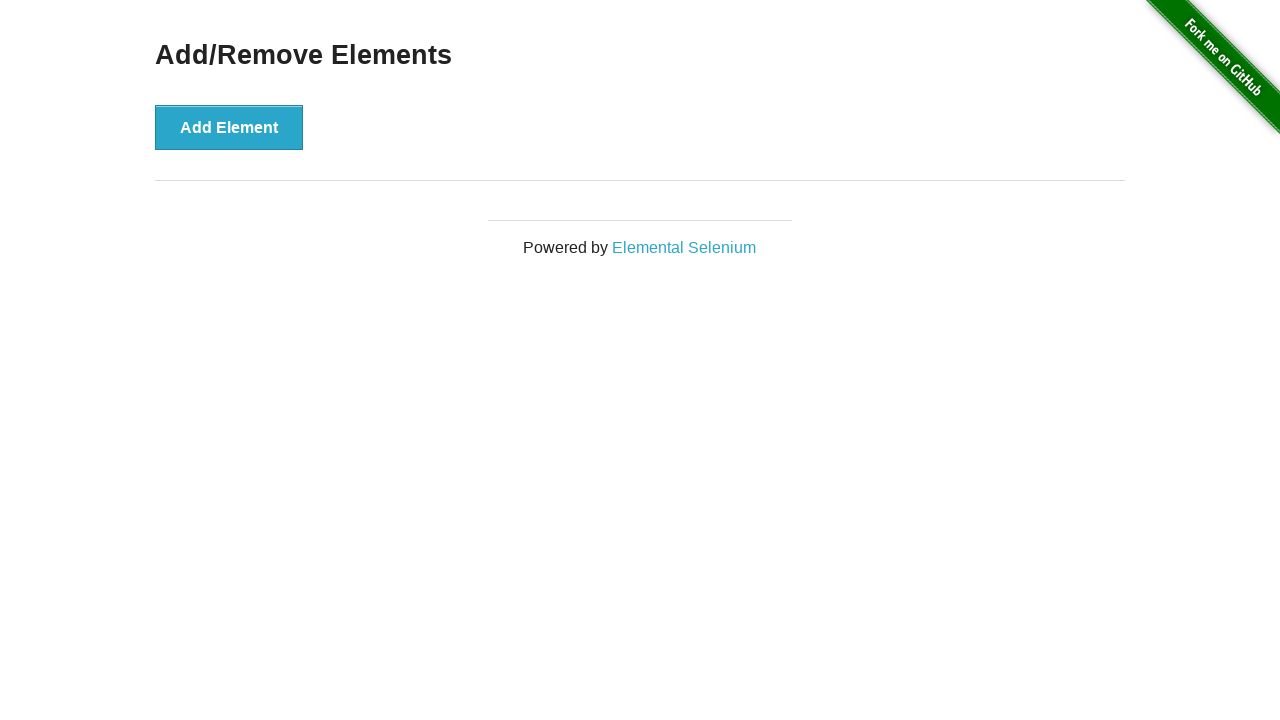

Navigated to add/remove elements page
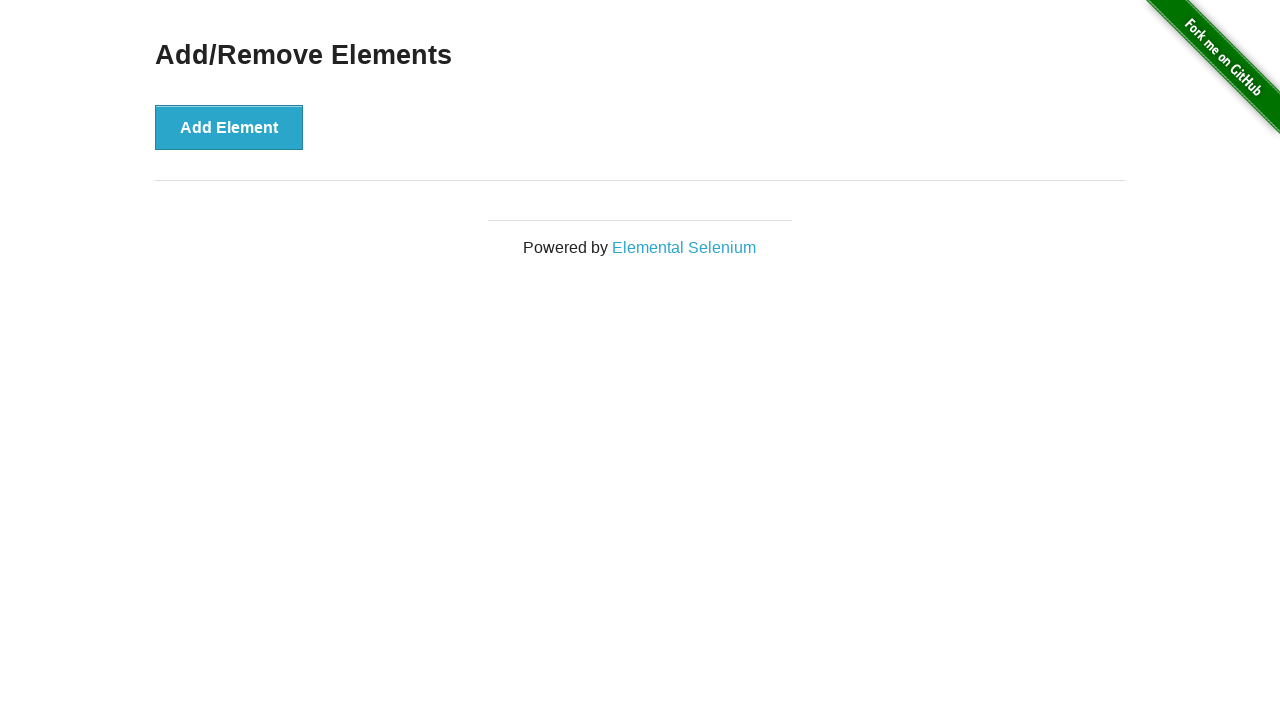

Clicked 'Add Element' button (1st click) at (229, 127) on xpath=//*[@id="content"]/div/button
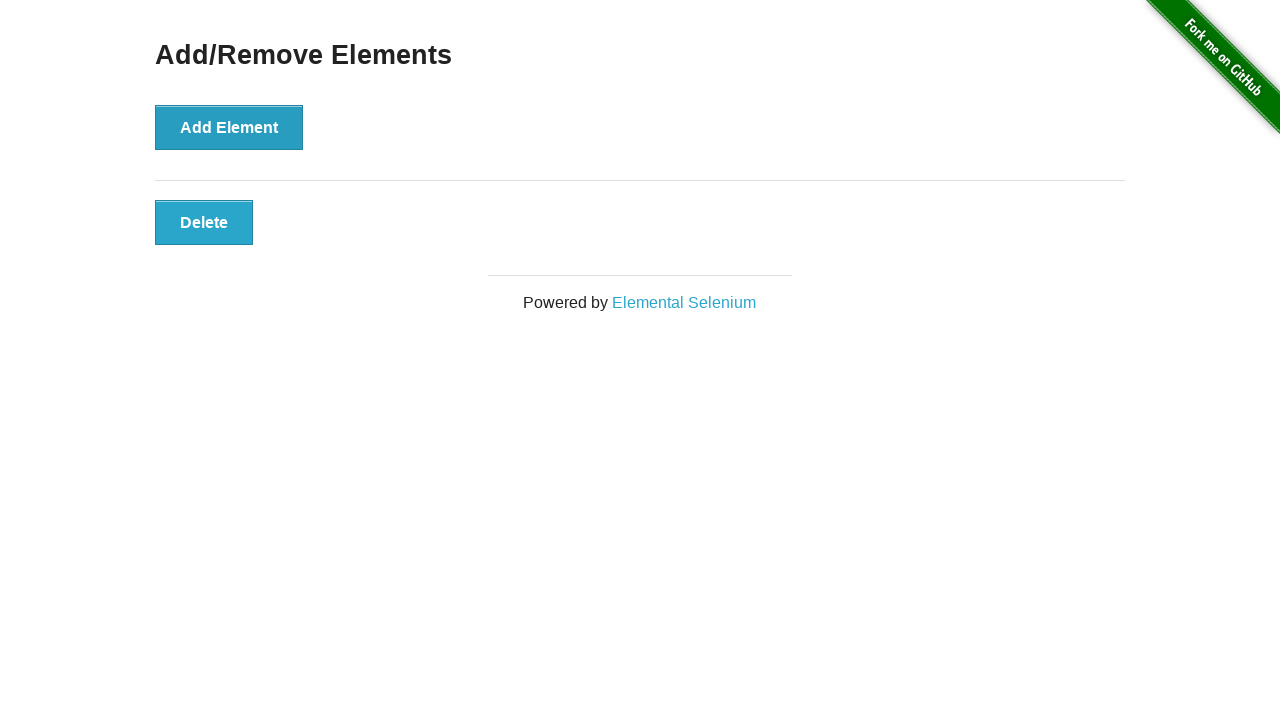

Clicked 'Add Element' button (2 total clicks) at (229, 127) on xpath=//*[@id="content"]/div/button
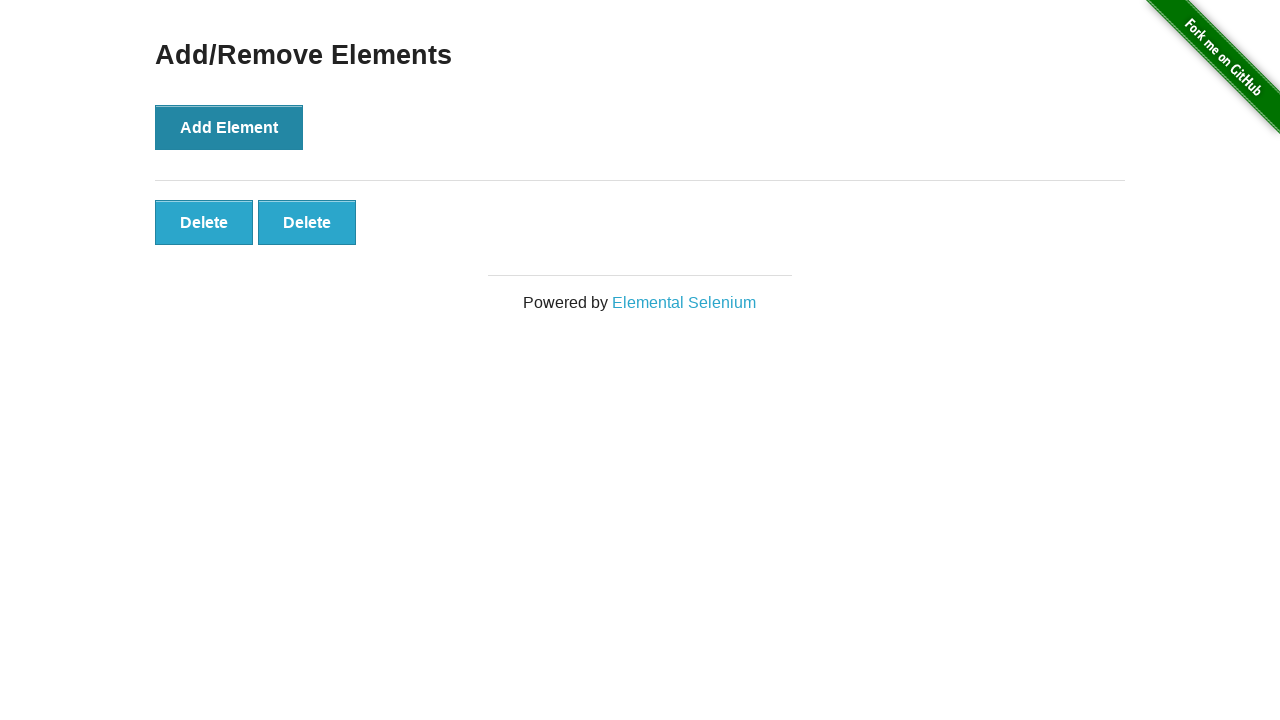

Clicked 'Add Element' button (3 total clicks) at (229, 127) on xpath=//*[@id="content"]/div/button
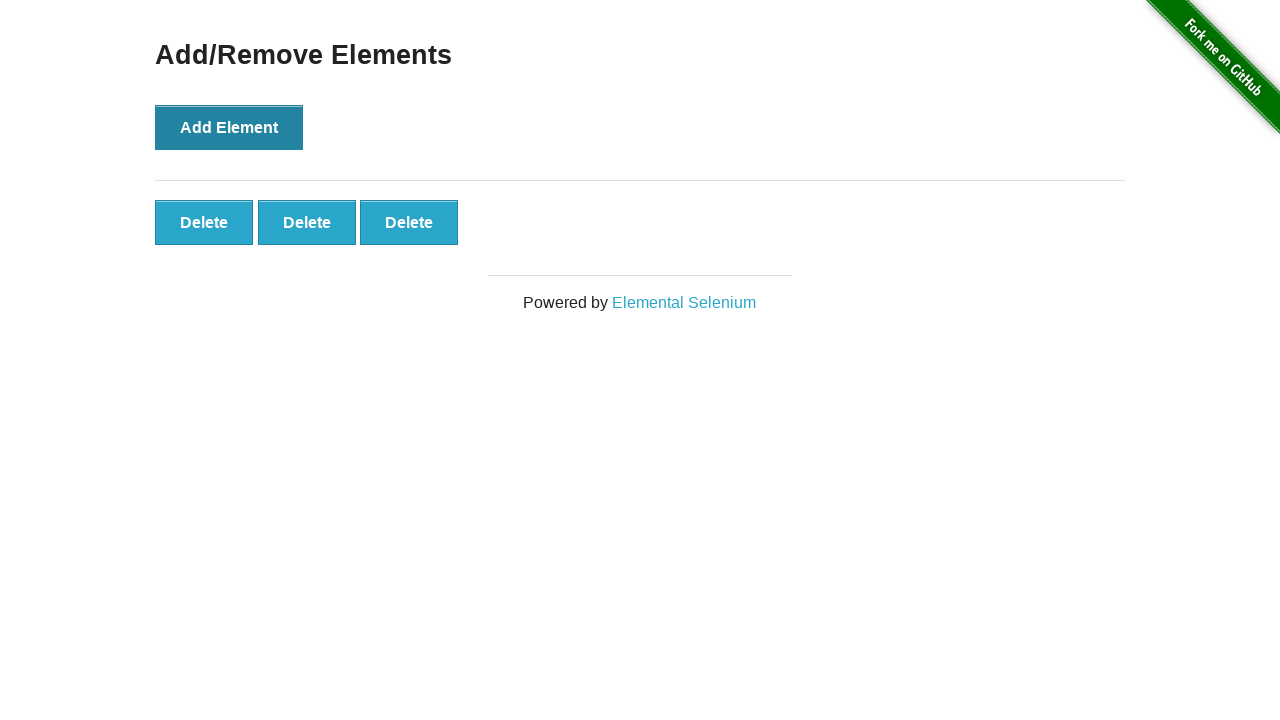

Clicked 'Add Element' button (4 total clicks) at (229, 127) on xpath=//*[@id="content"]/div/button
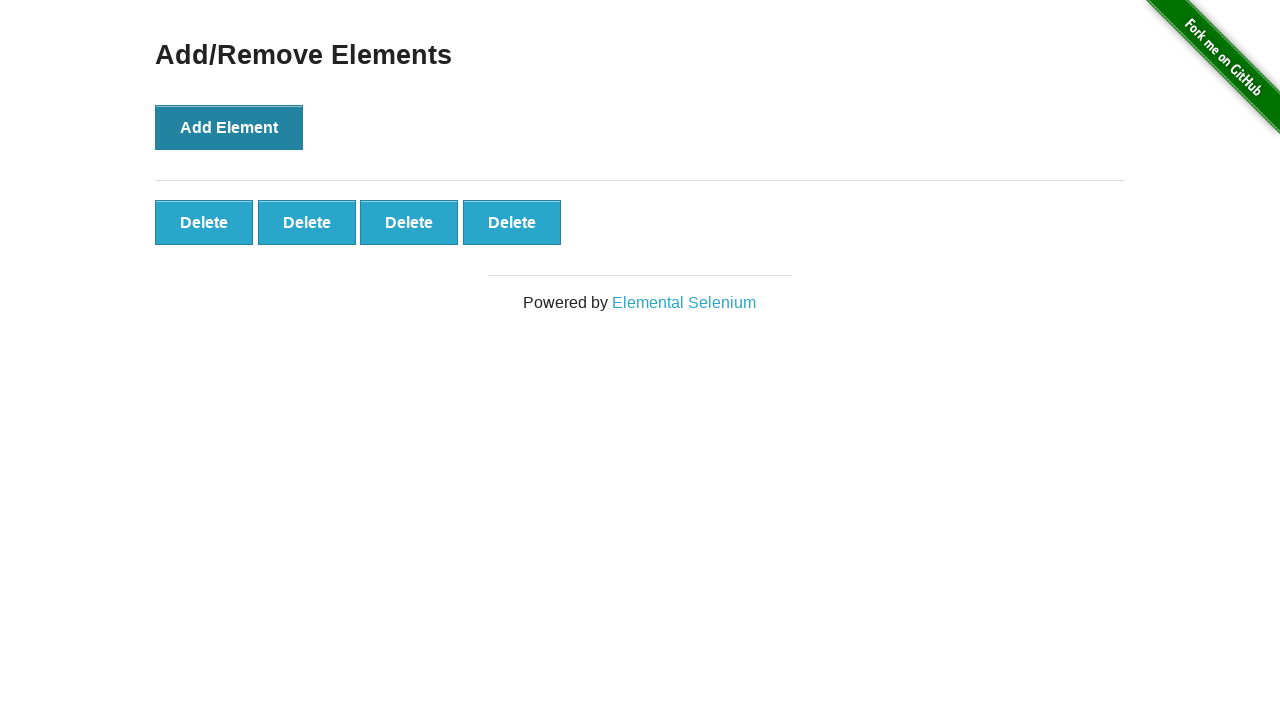

Clicked 'Add Element' button (5 total clicks) at (229, 127) on xpath=//*[@id="content"]/div/button
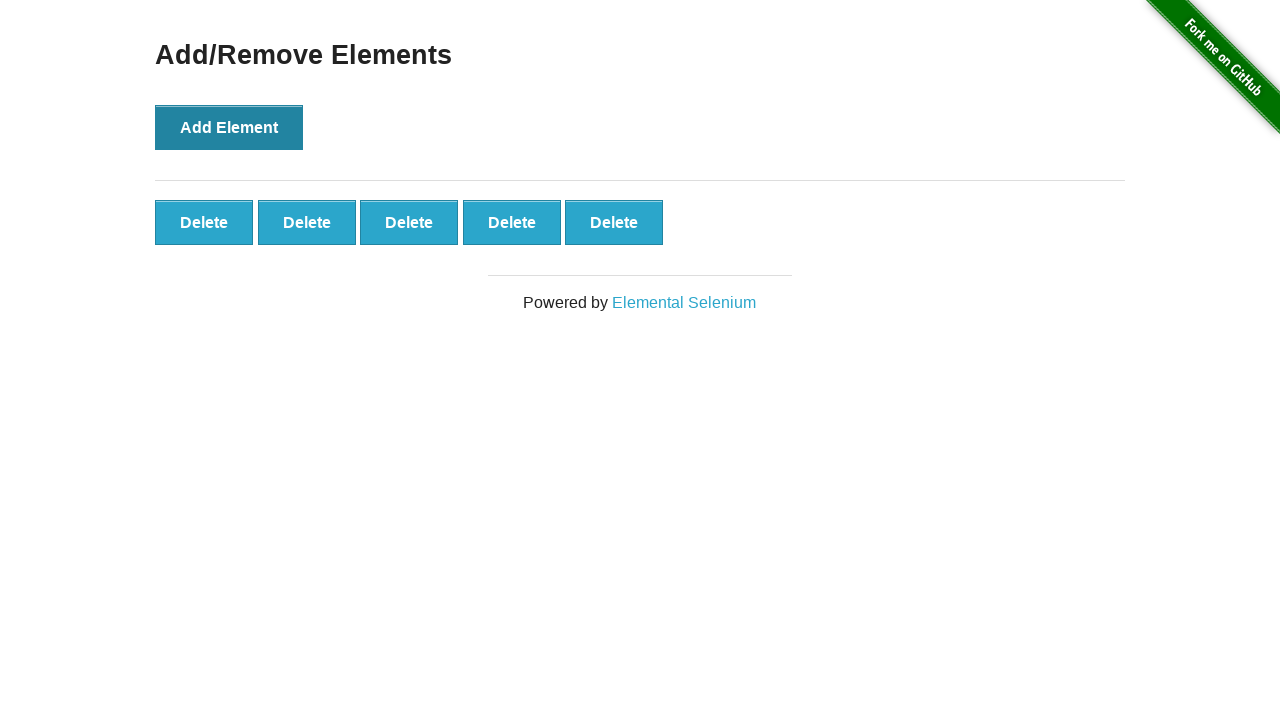

Verified that added elements are present on the page
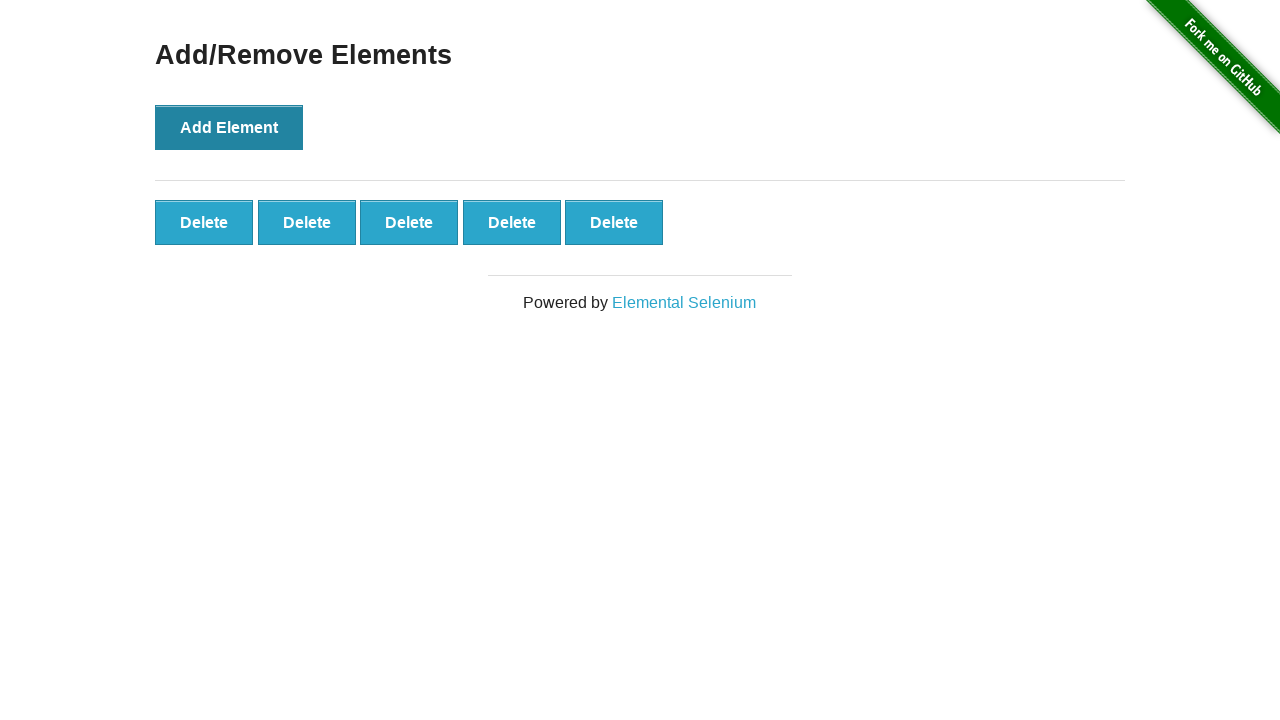

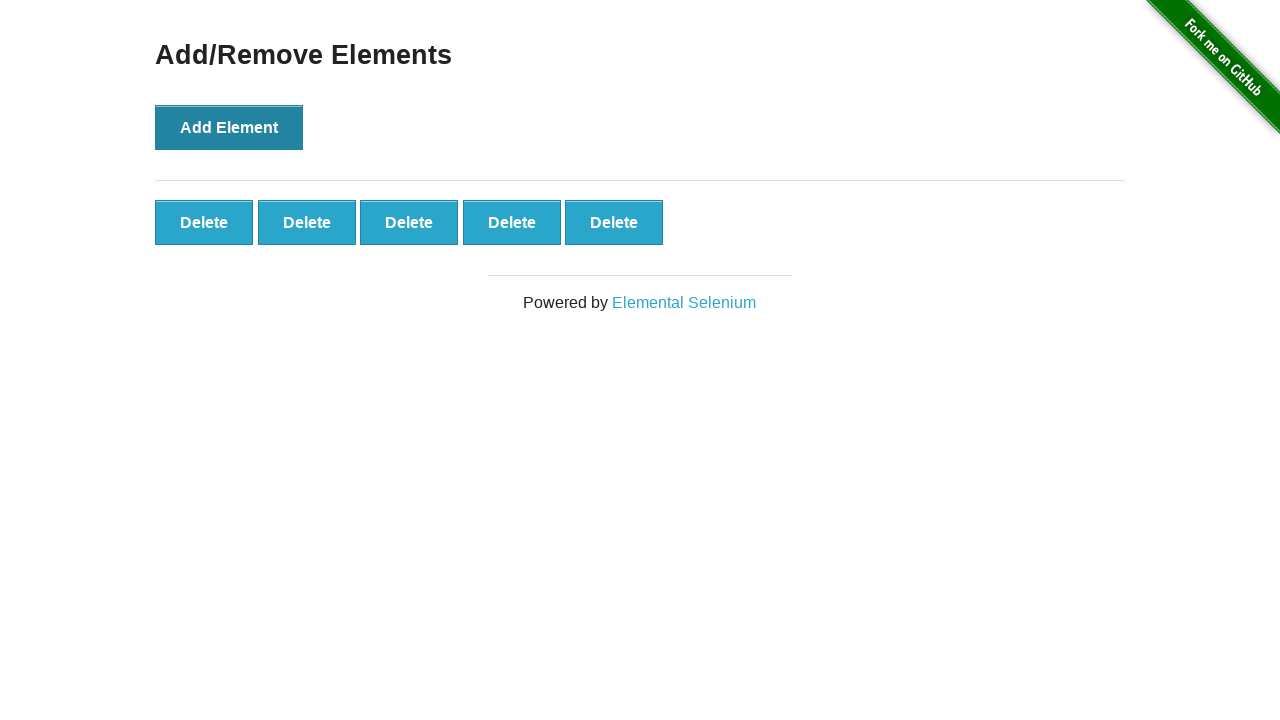